Tests that entered text is trimmed when editing a todo item

Starting URL: https://demo.playwright.dev/todomvc

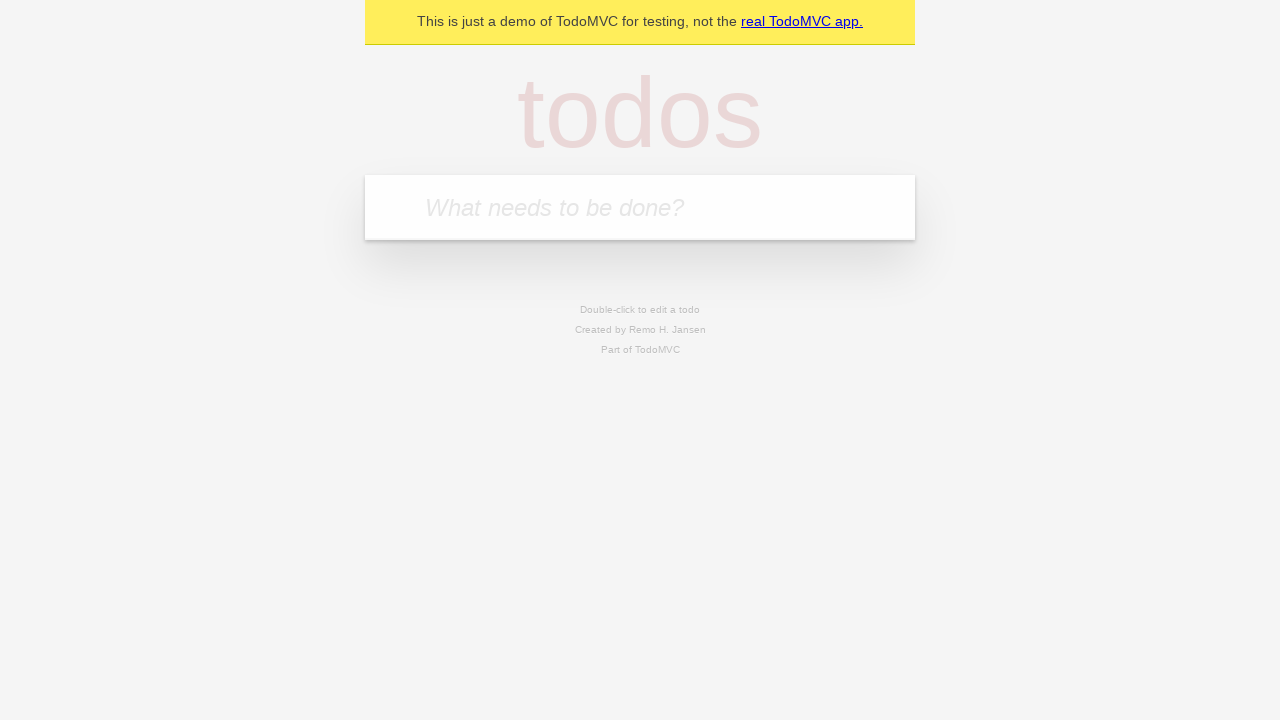

Located the 'What needs to be done?' input field
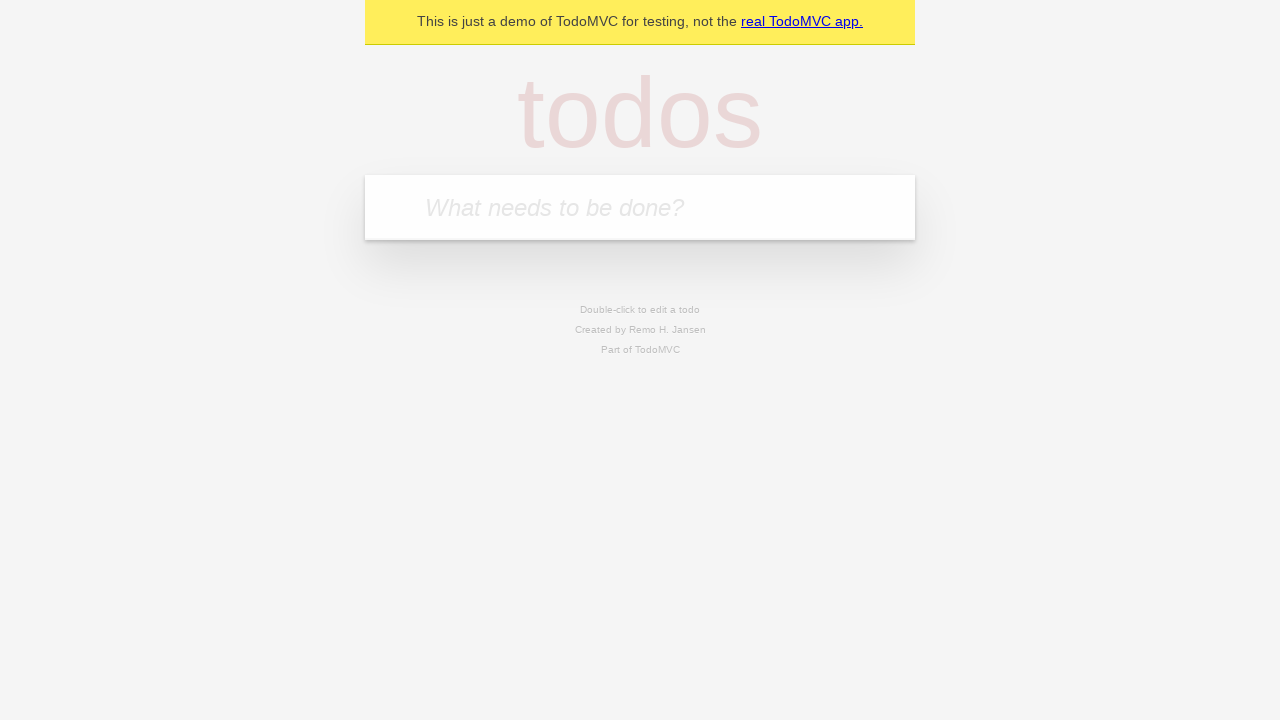

Filled todo input with 'buy some cheese' on internal:attr=[placeholder="What needs to be done?"i]
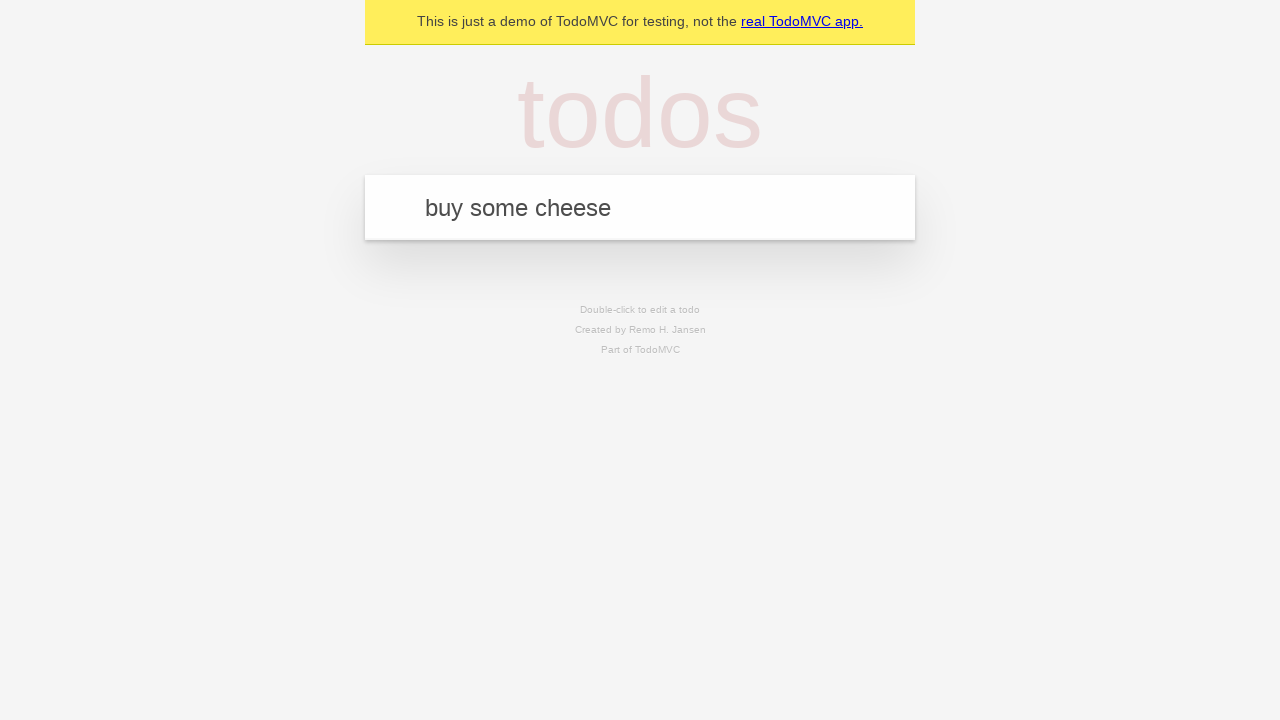

Pressed Enter to create todo 'buy some cheese' on internal:attr=[placeholder="What needs to be done?"i]
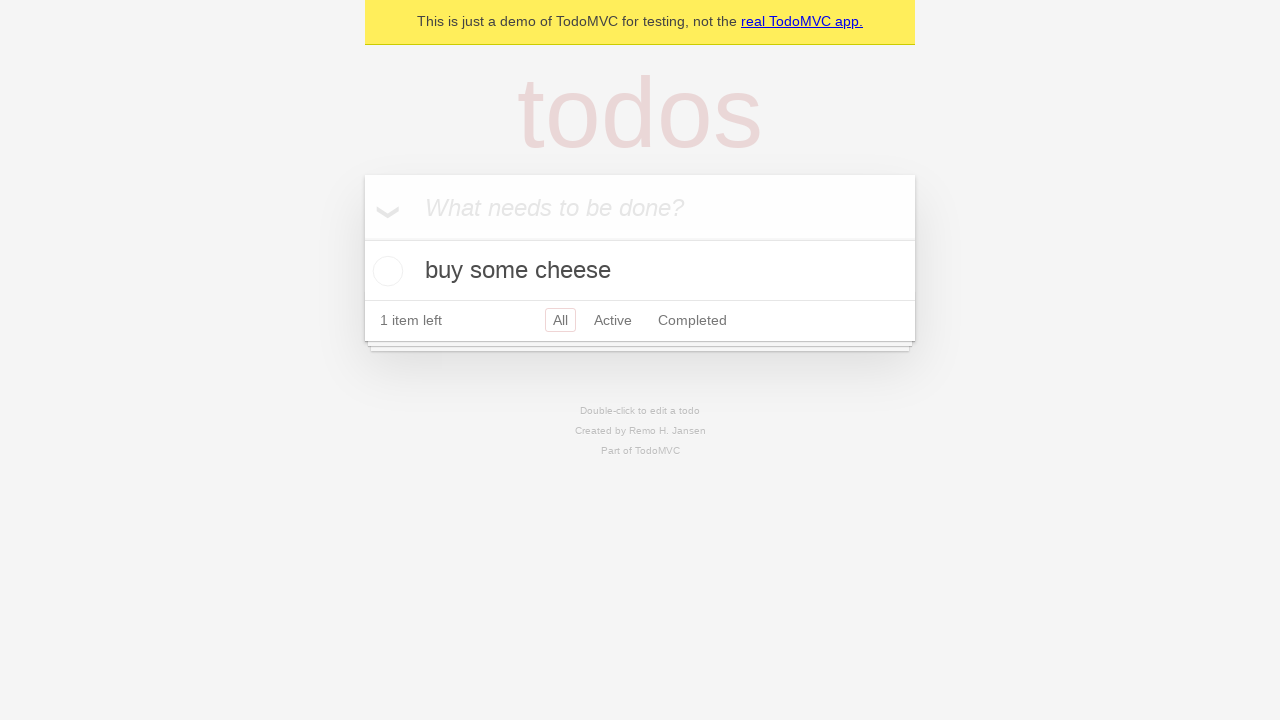

Filled todo input with 'feed the cat' on internal:attr=[placeholder="What needs to be done?"i]
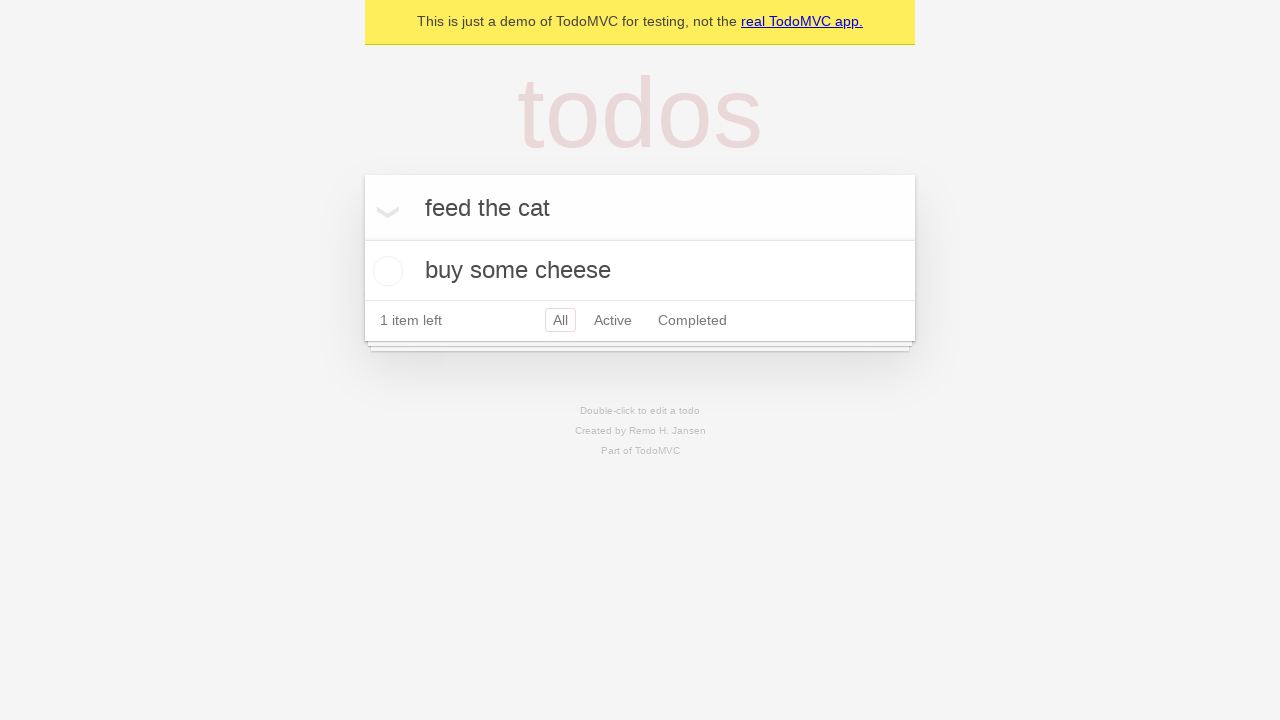

Pressed Enter to create todo 'feed the cat' on internal:attr=[placeholder="What needs to be done?"i]
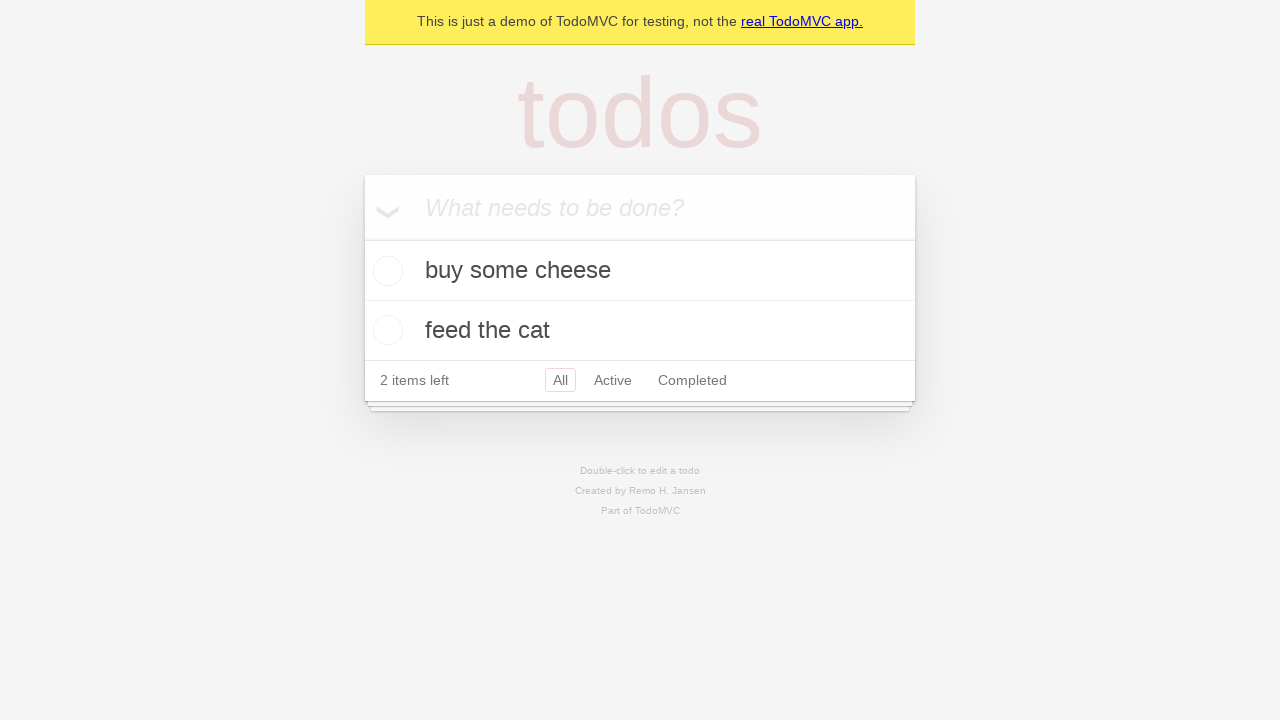

Filled todo input with 'book a doctors appointment' on internal:attr=[placeholder="What needs to be done?"i]
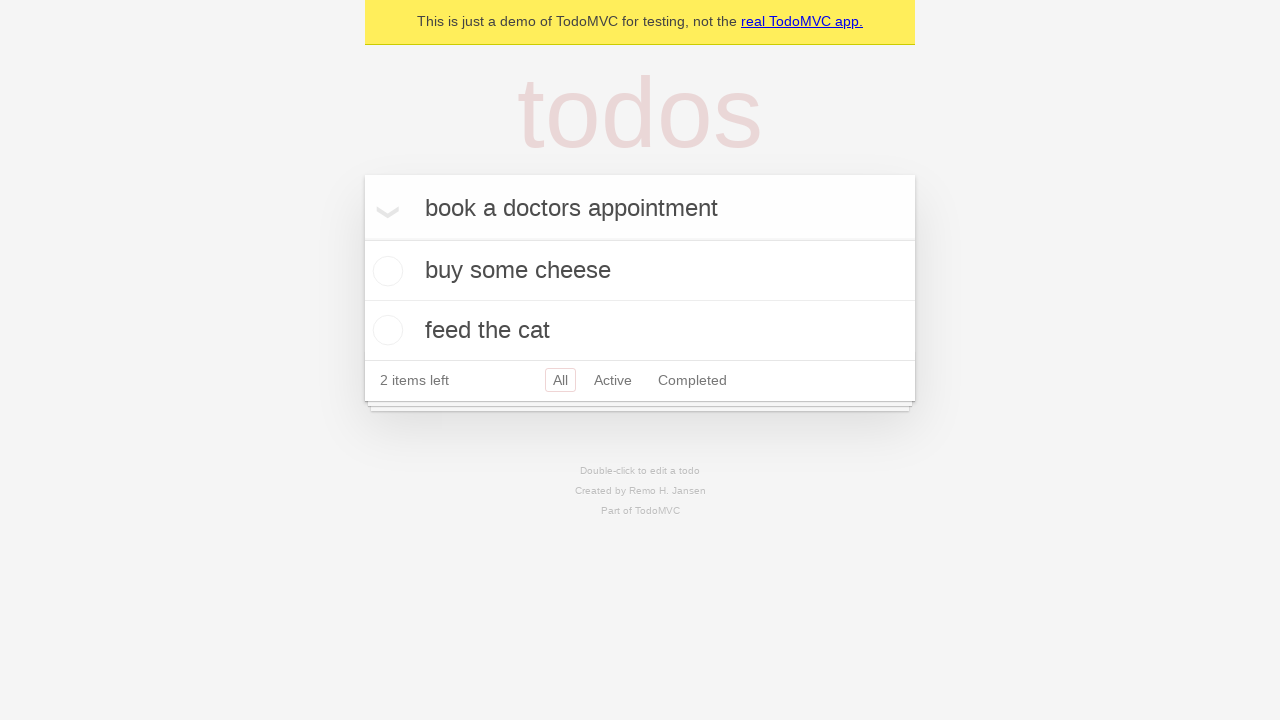

Pressed Enter to create todo 'book a doctors appointment' on internal:attr=[placeholder="What needs to be done?"i]
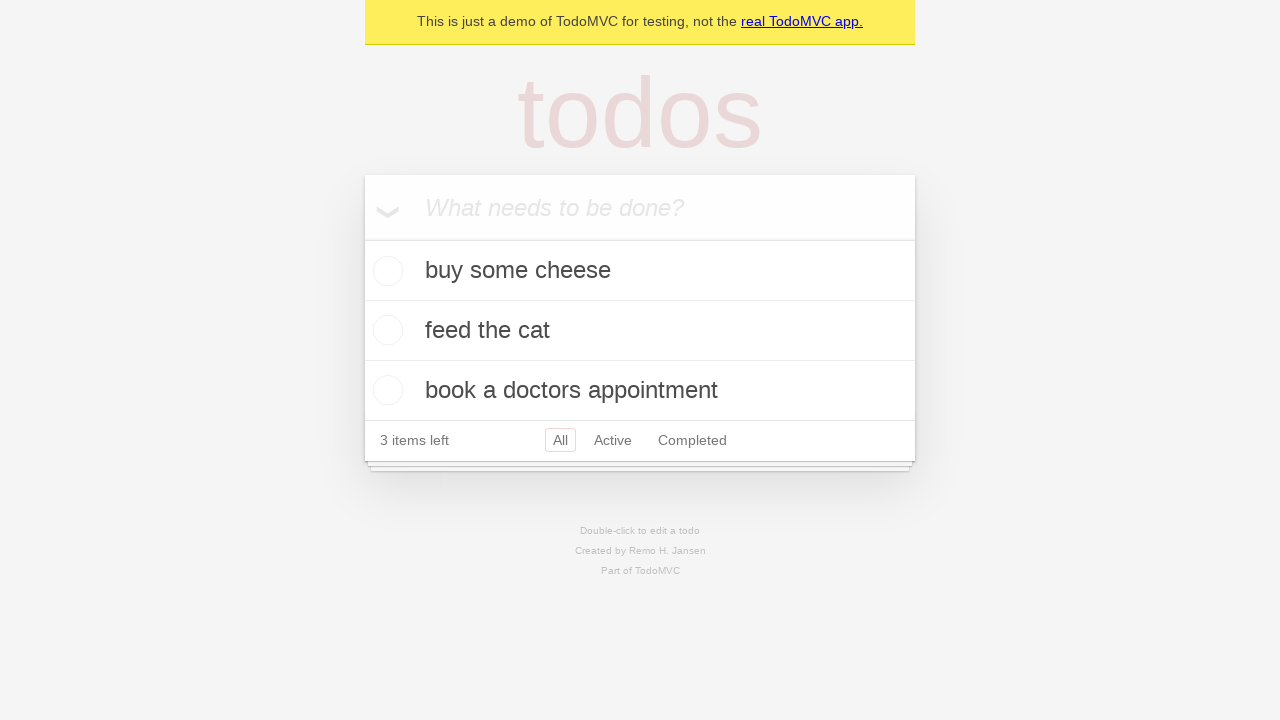

Waited for all 3 todos to be created
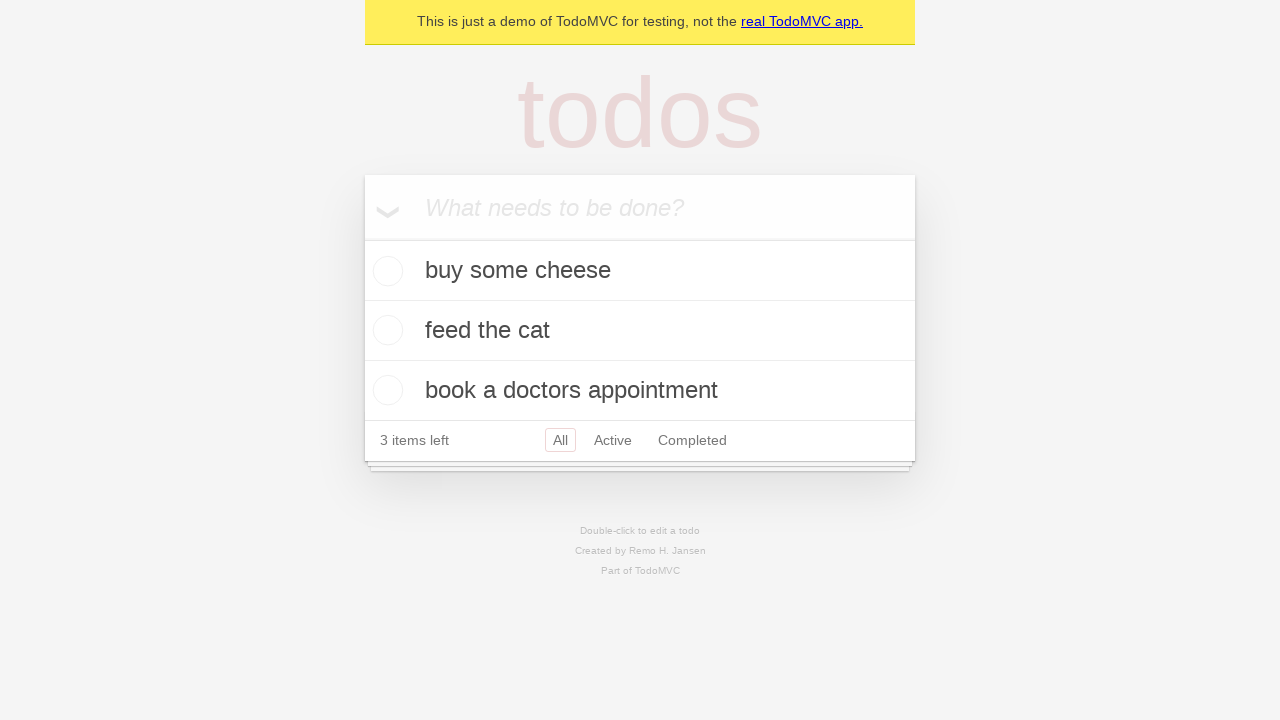

Located the second todo item
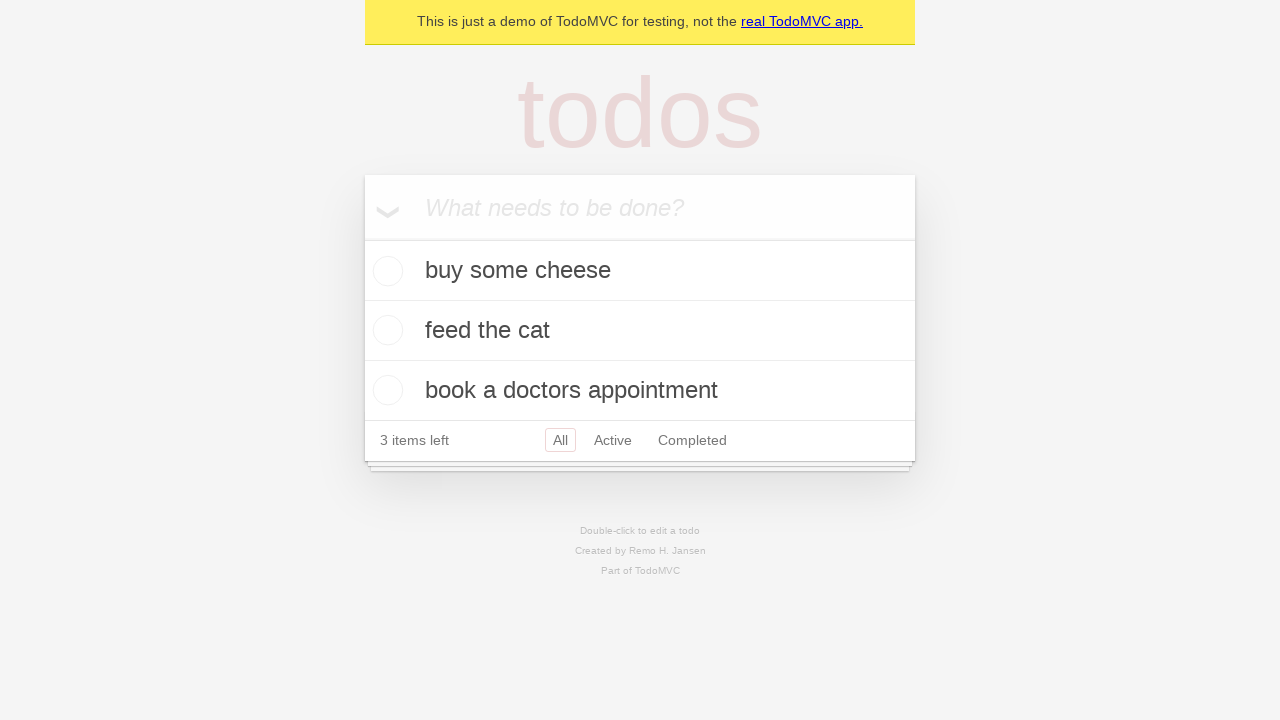

Double-clicked second todo to enter edit mode at (640, 331) on internal:testid=[data-testid="todo-item"s] >> nth=1
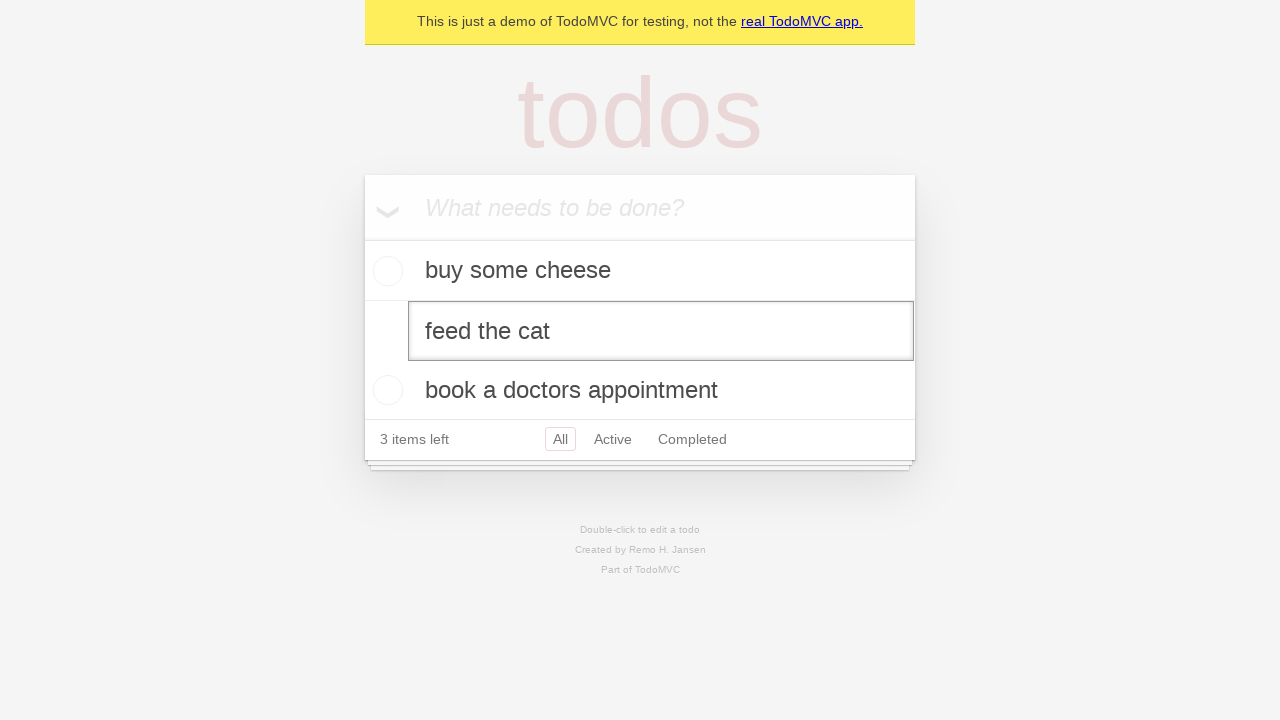

Located the edit input field
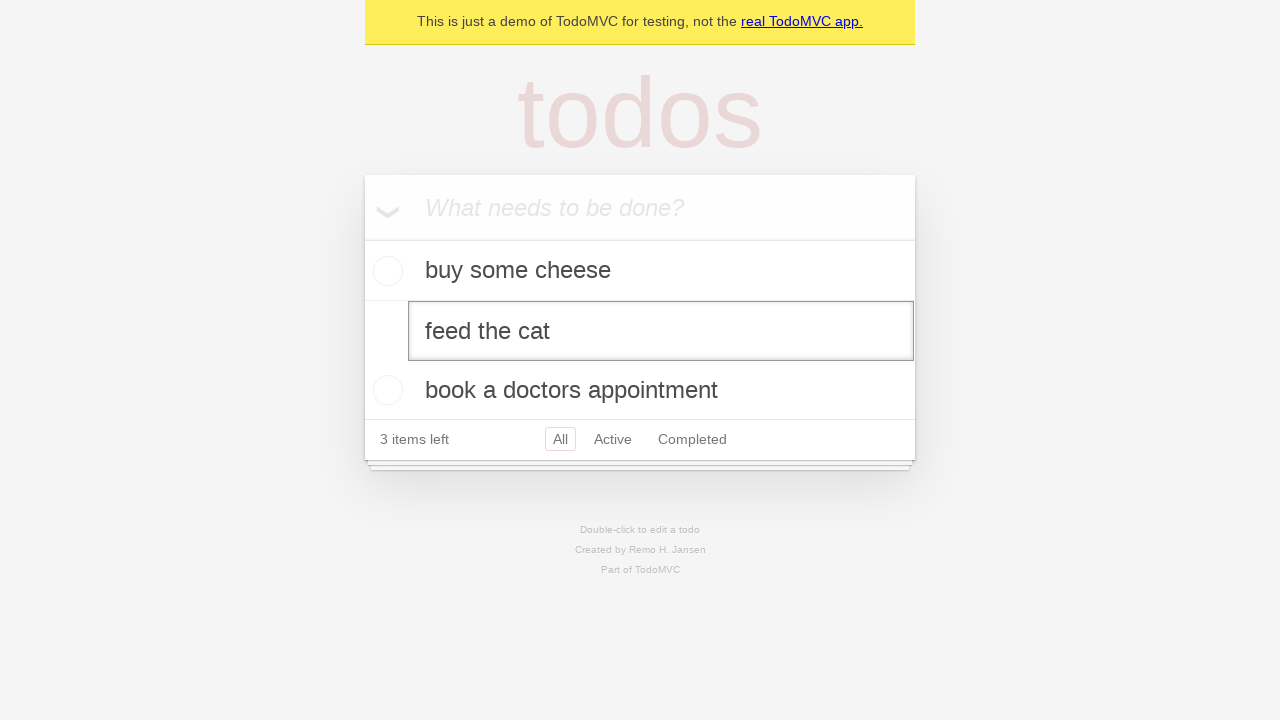

Filled edit input with text containing leading and trailing whitespace on internal:testid=[data-testid="todo-item"s] >> nth=1 >> internal:role=textbox[nam
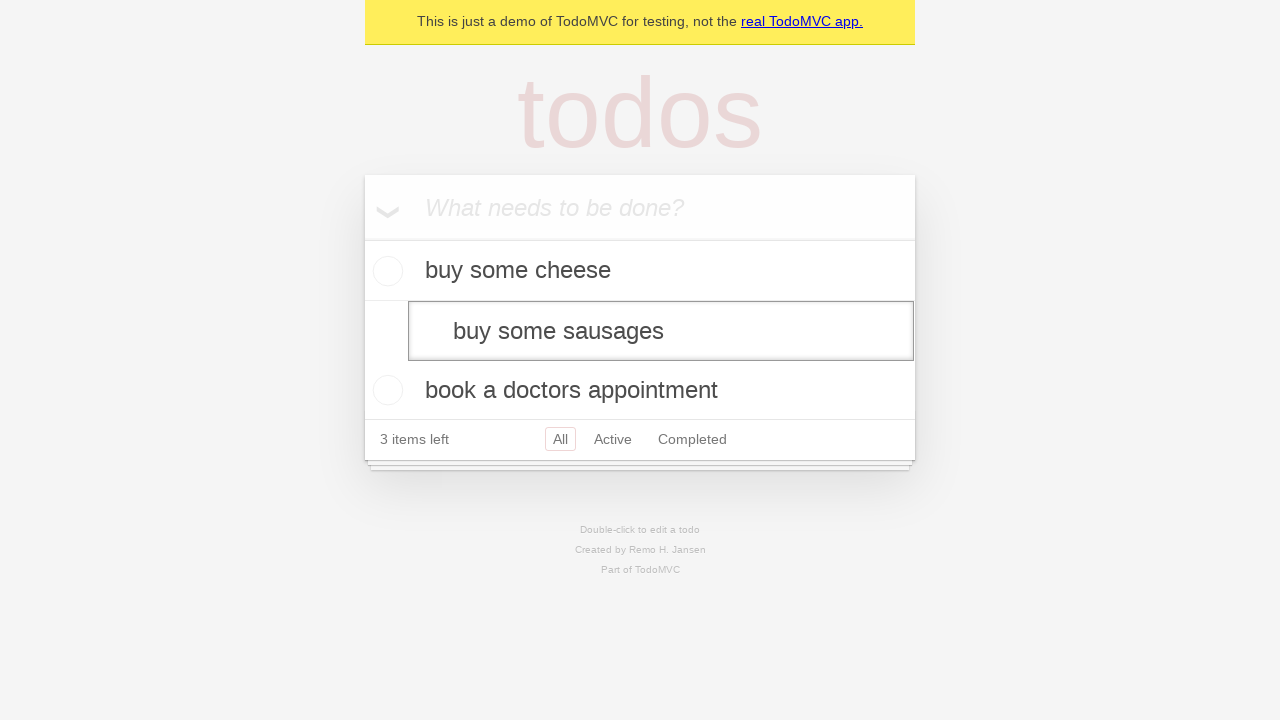

Pressed Enter to confirm edit and verify text is trimmed on internal:testid=[data-testid="todo-item"s] >> nth=1 >> internal:role=textbox[nam
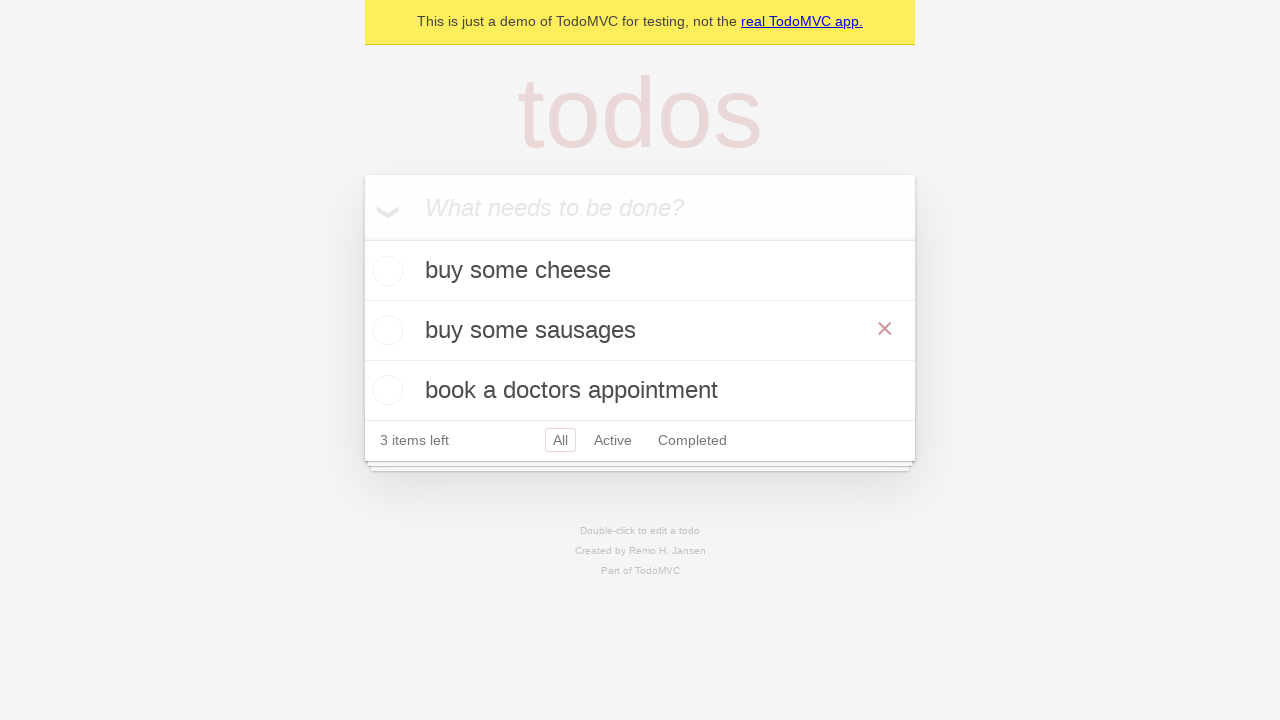

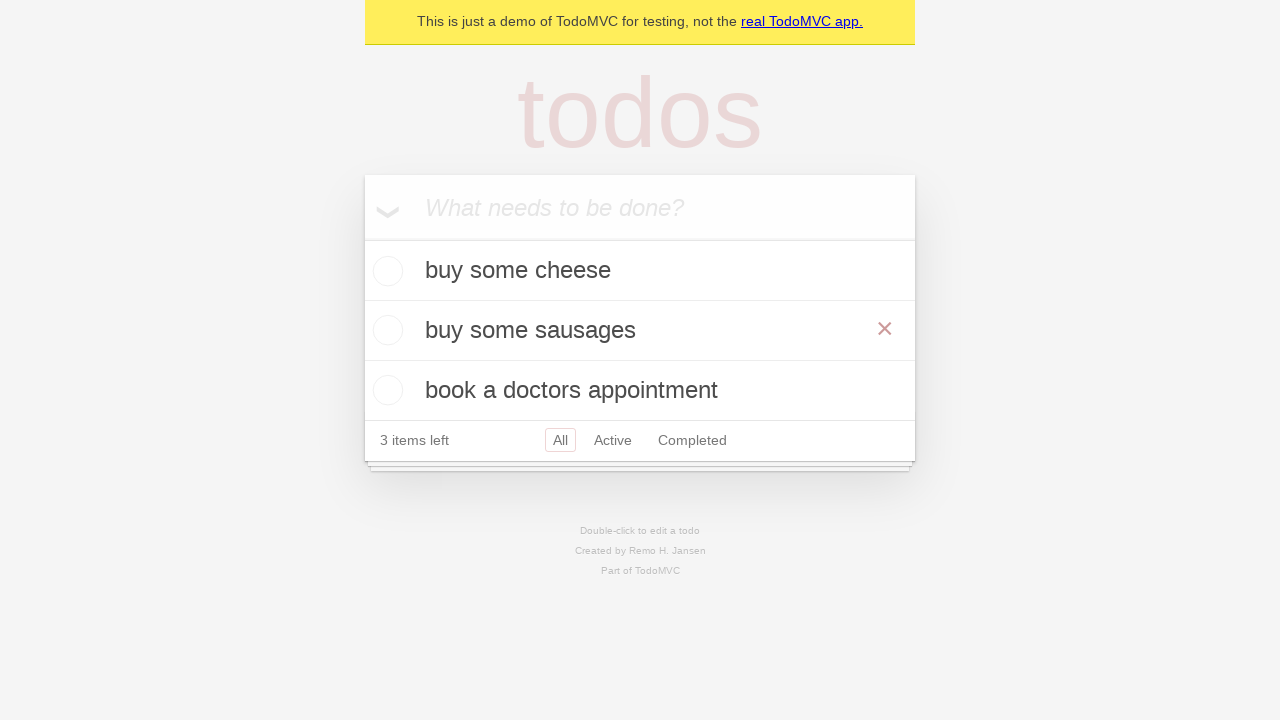